Navigates to the-internet.herokuapp.com, clicks on "Shifting Content" link, then clicks on "Example 1: Menu Element" link, and verifies list elements are present.

Starting URL: https://the-internet.herokuapp.com/

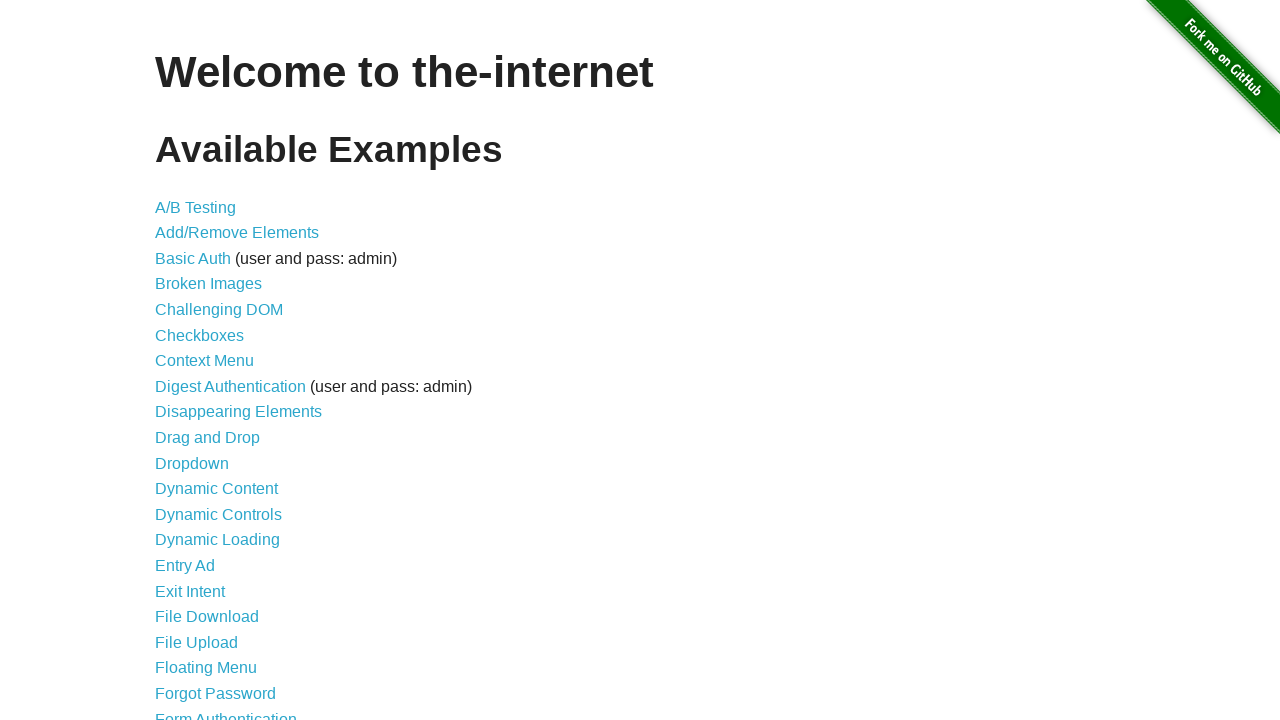

Navigated to the-internet.herokuapp.com
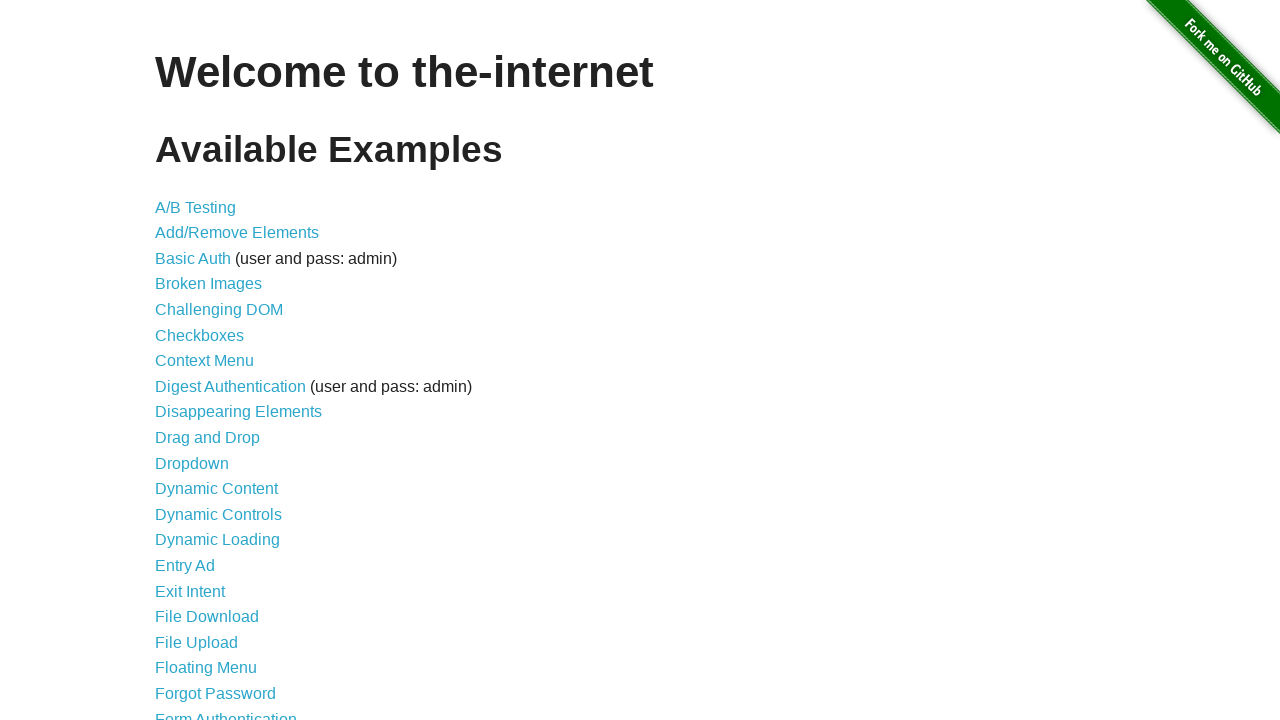

Clicked on 'Shifting Content' link at (212, 523) on a:text('Shifting Content')
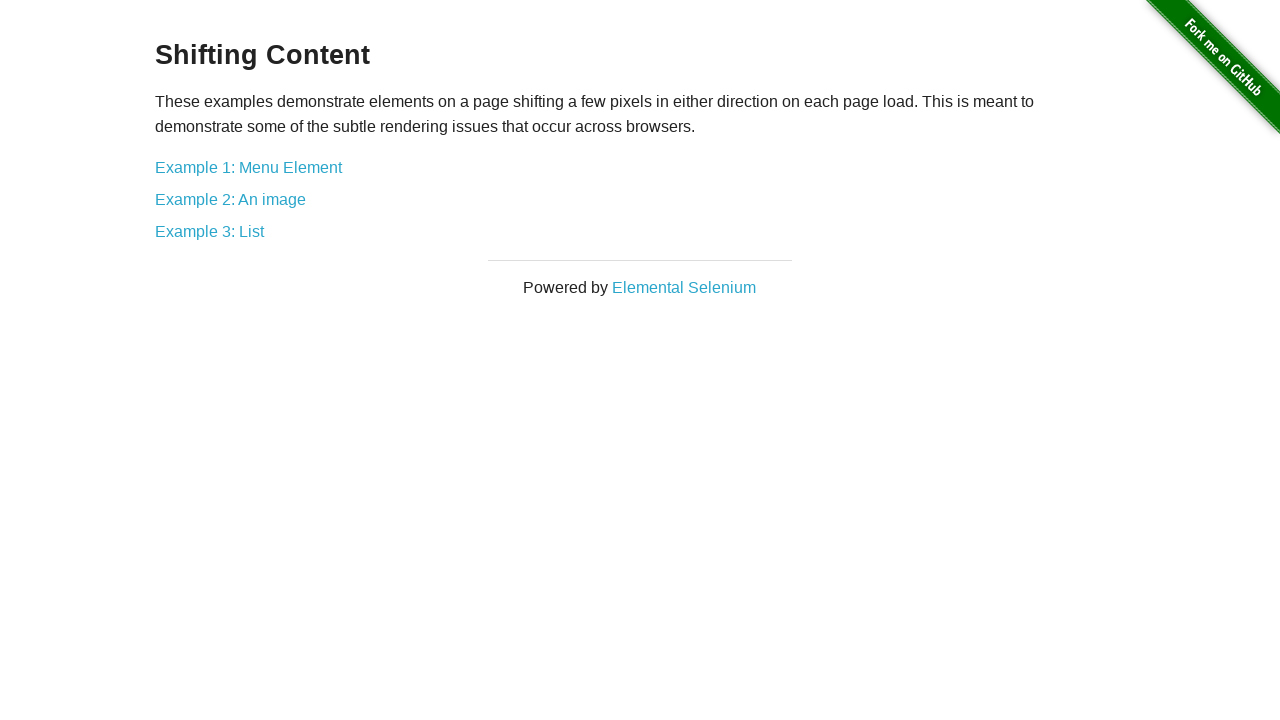

Example 1: Menu Element link is visible
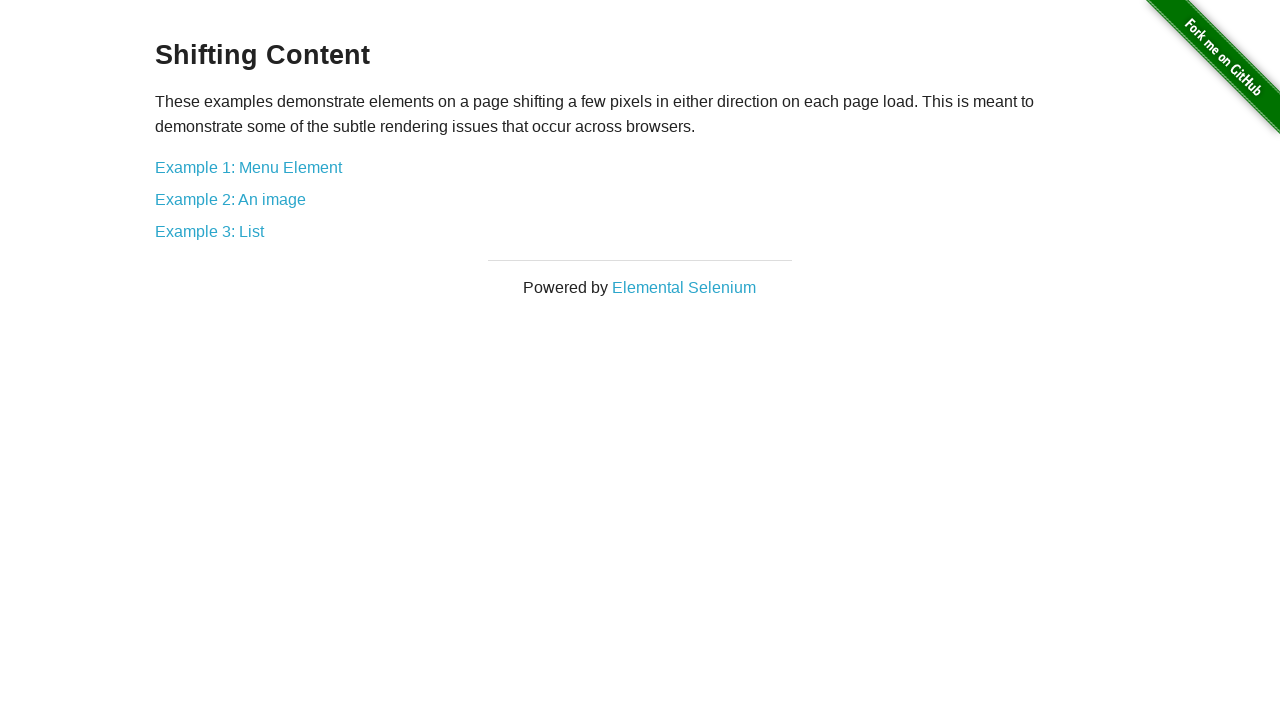

Clicked on 'Example 1: Menu Element' link at (248, 167) on a:text('Example 1: Menu Element')
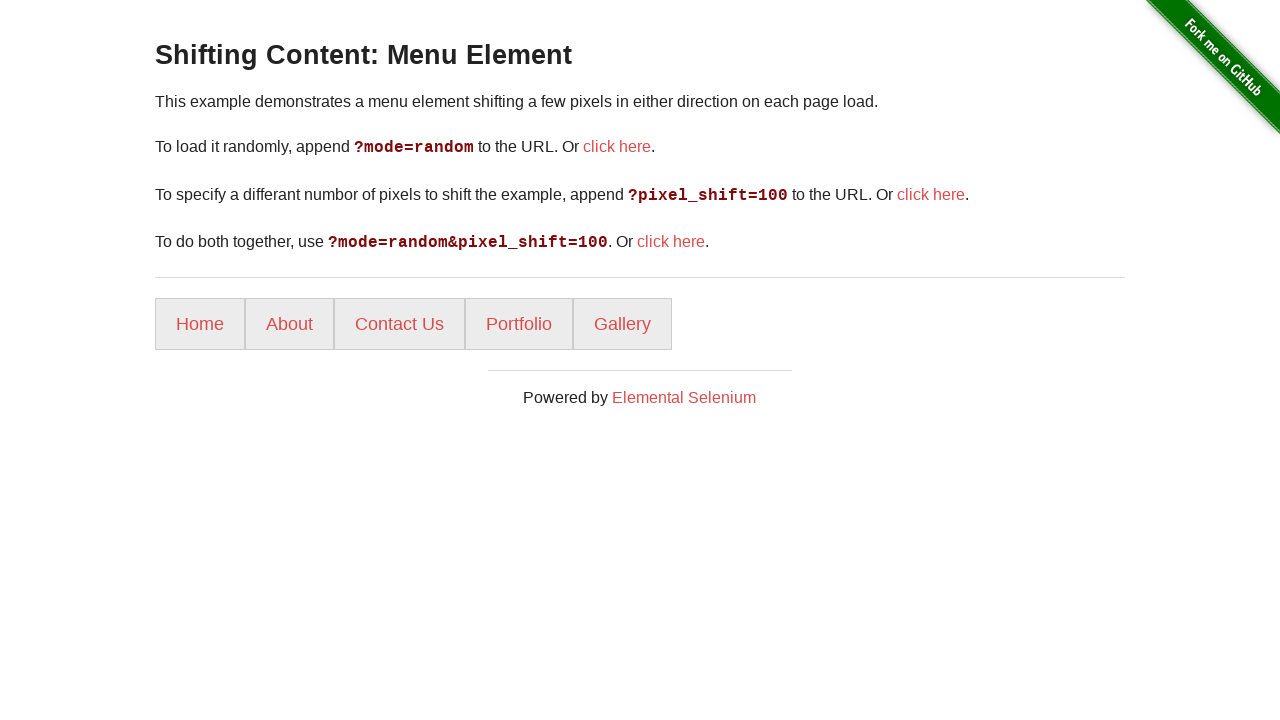

Menu list elements loaded
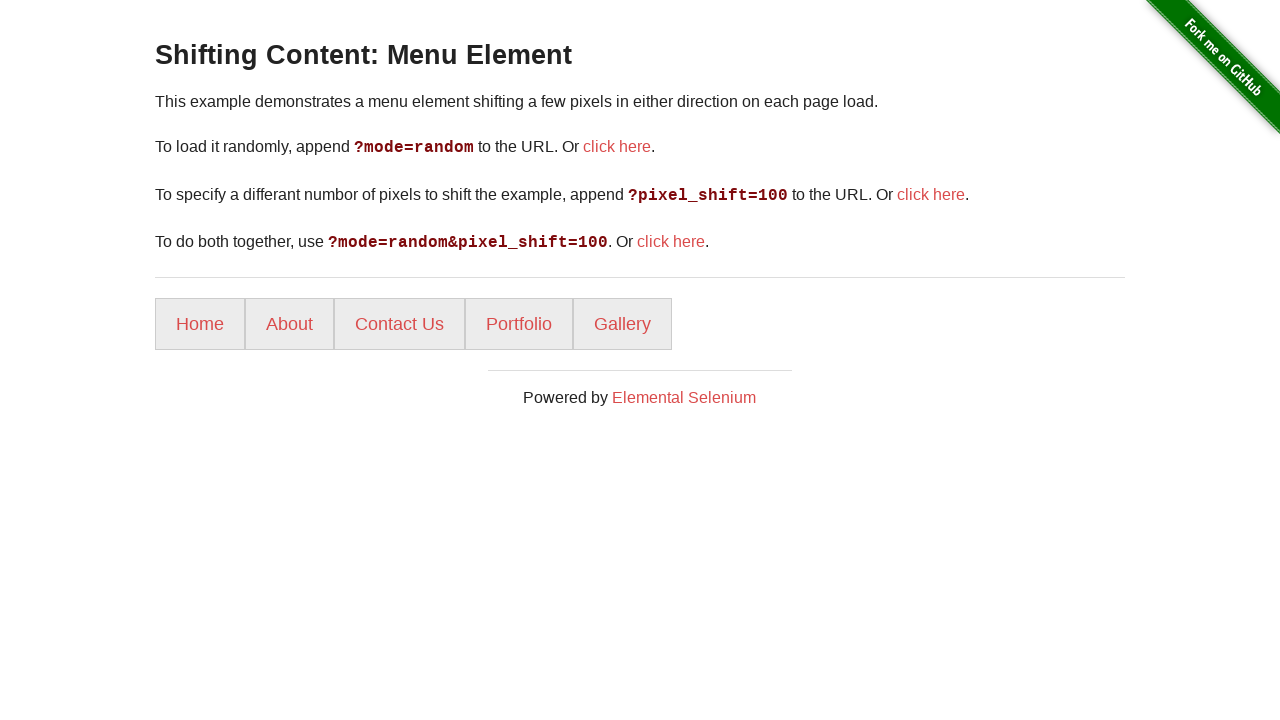

Verified 5 list elements are present
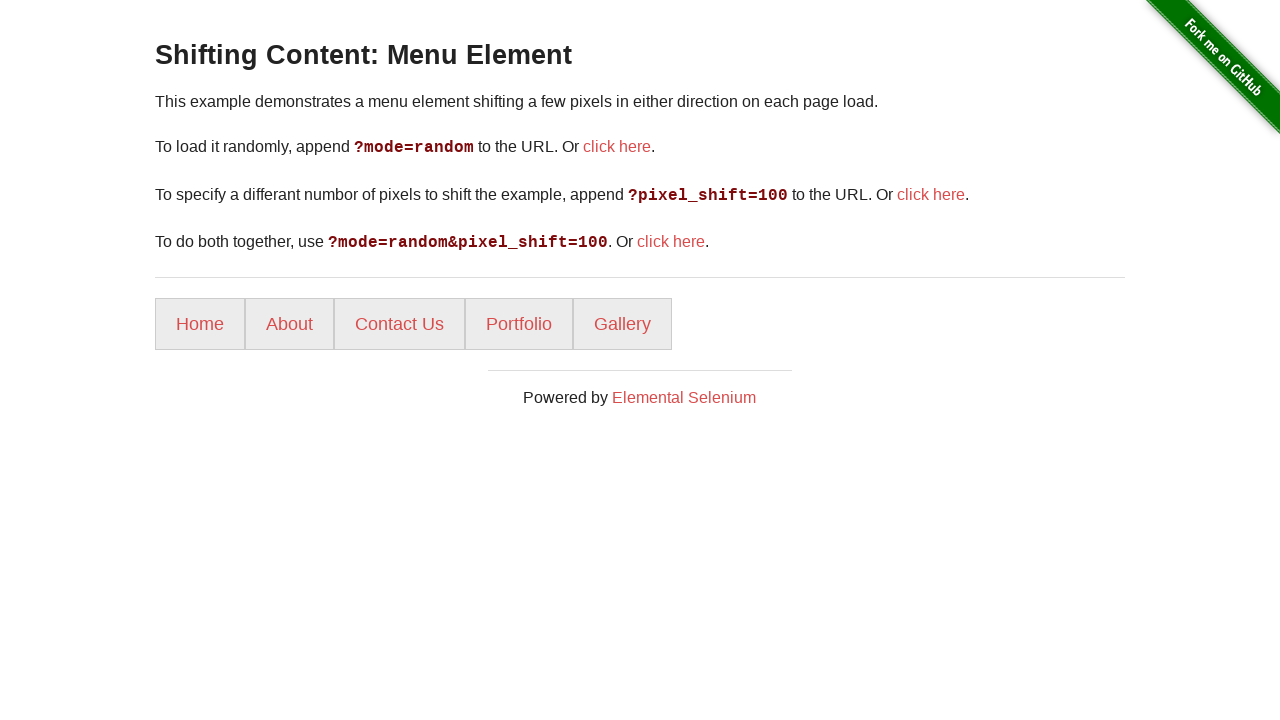

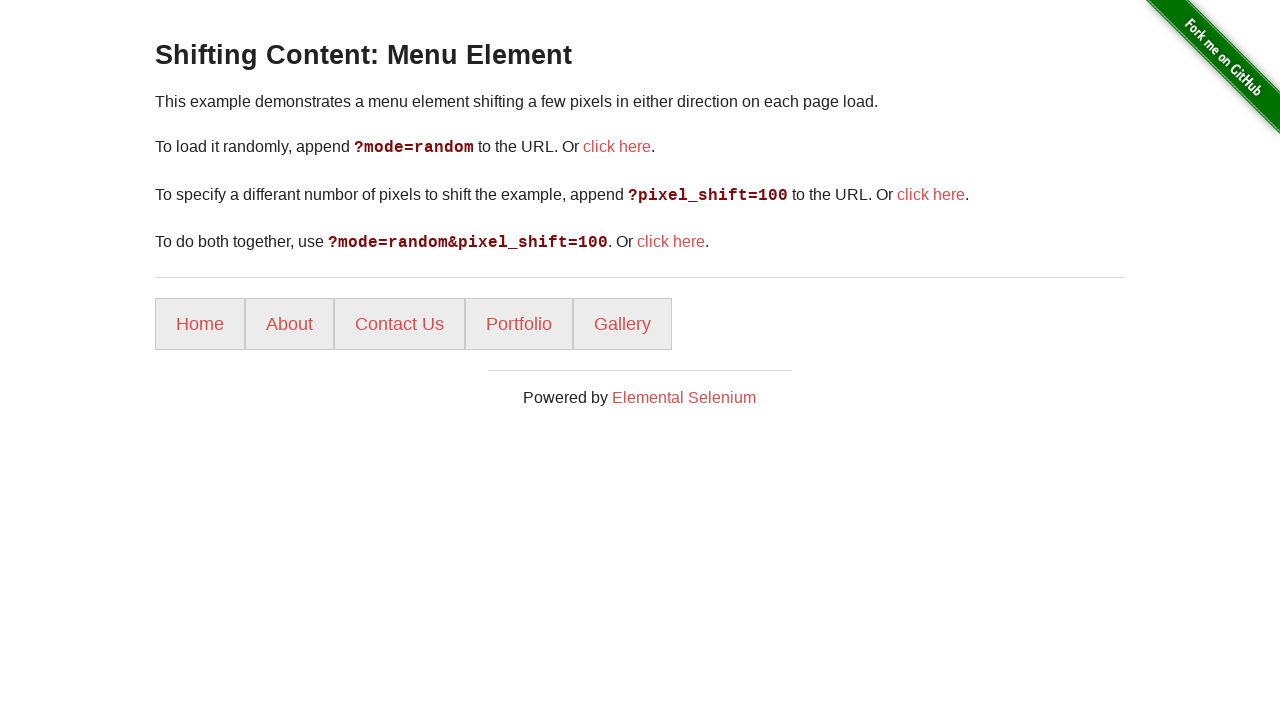